Tests handling of multiple browser windows by clicking a button that opens a new window, switching to the child window, then switching back to the parent window

Starting URL: https://www.w3schools.com/jsref/tryit.asp?filename=tryjsref_win_open

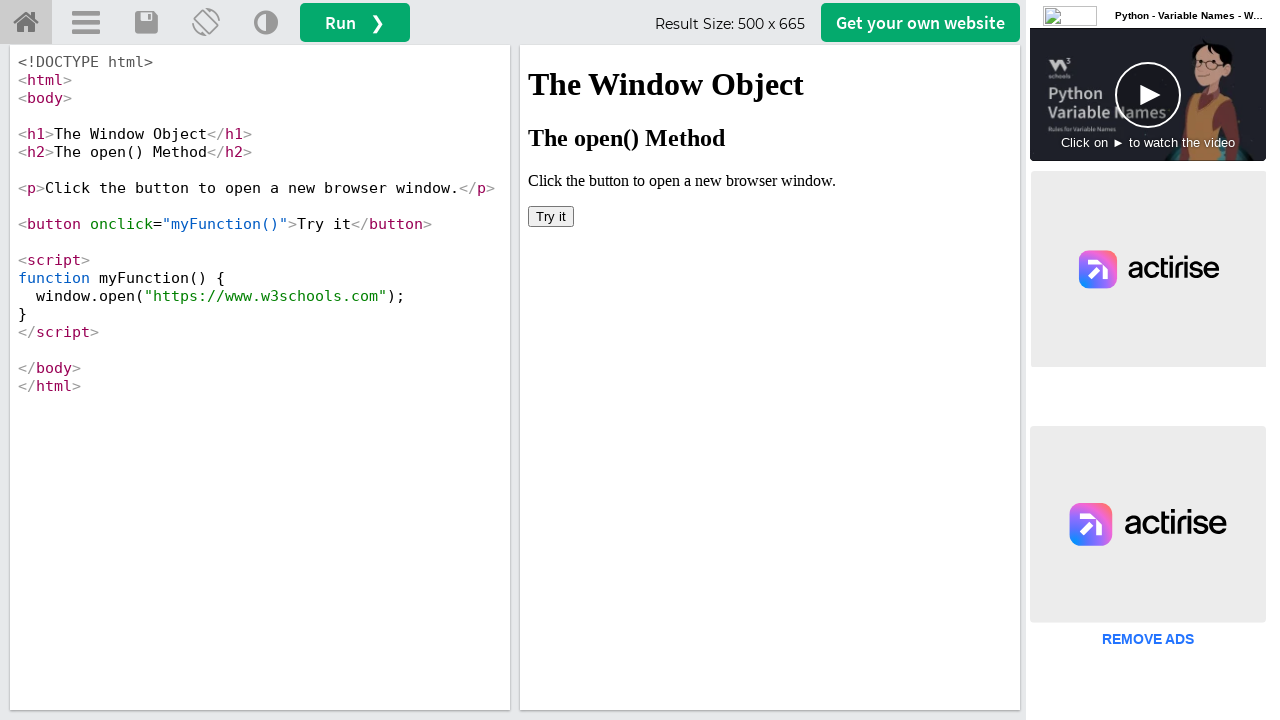

Clicked button in iframe to open new window at (551, 216) on #iframeResult >> internal:control=enter-frame >> button
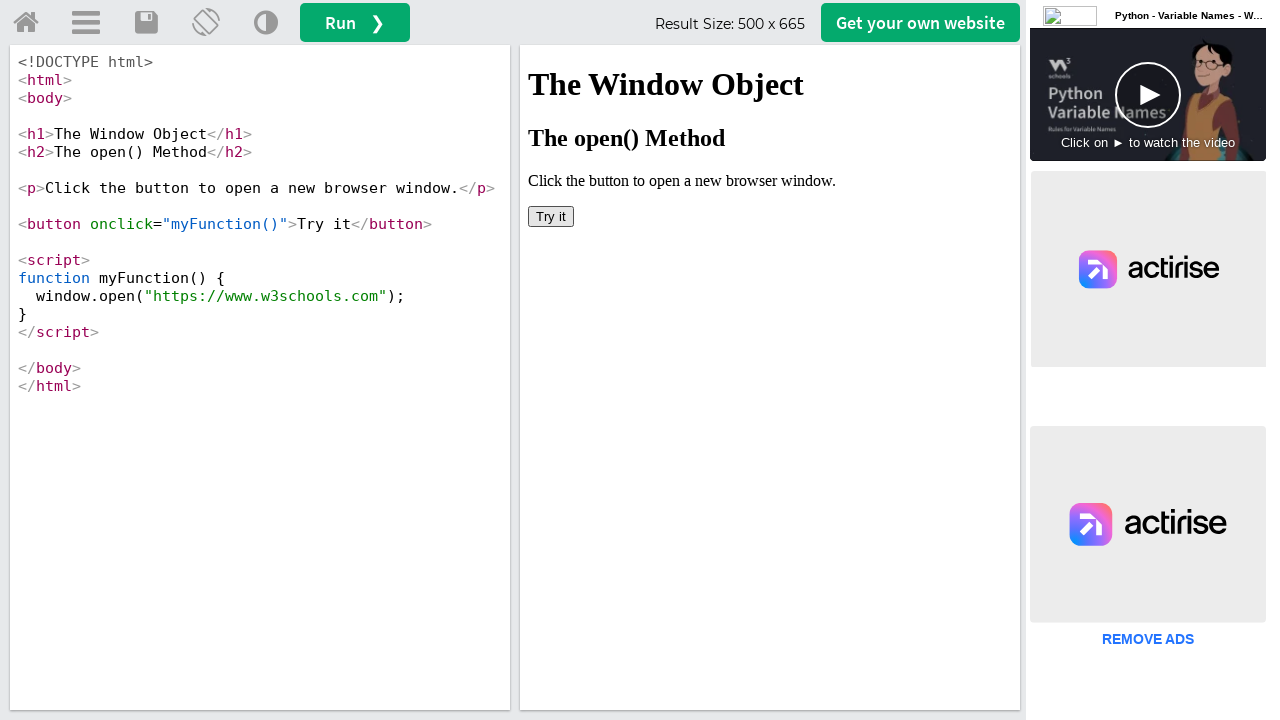

New window opened and captured at (551, 216) on #iframeResult >> internal:control=enter-frame >> button
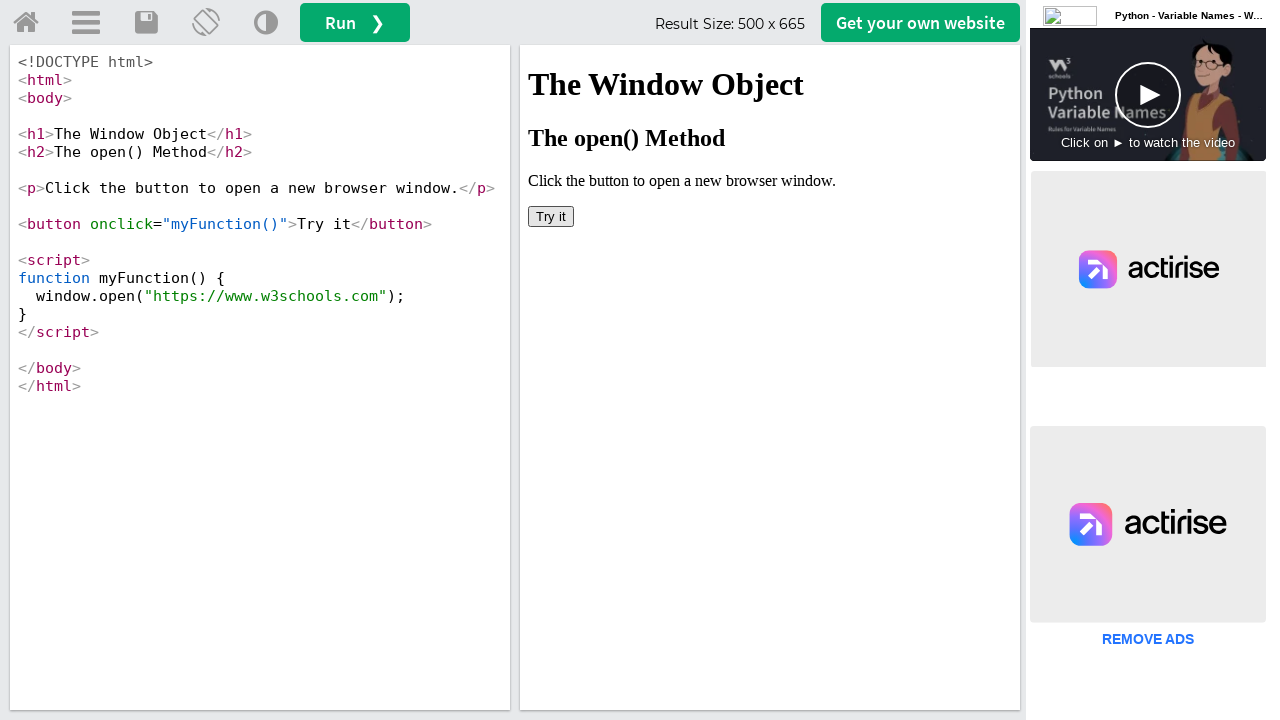

Retrieved reference to child window
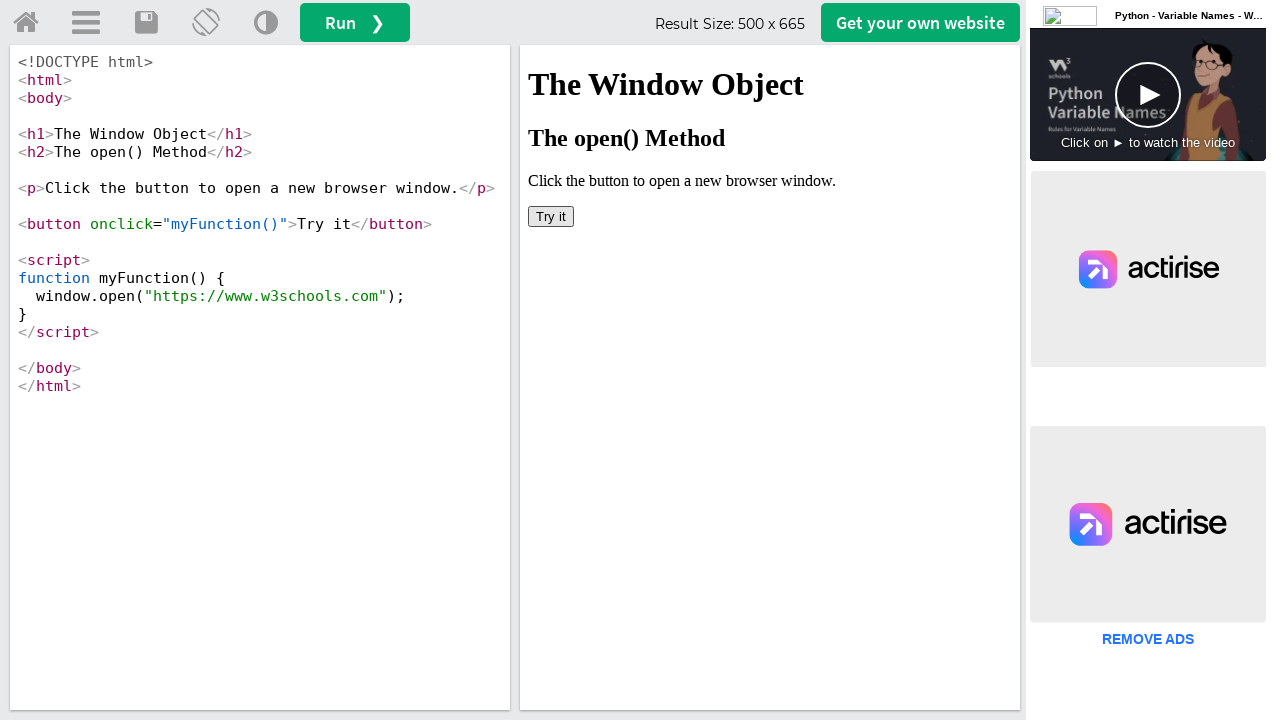

Child window finished loading
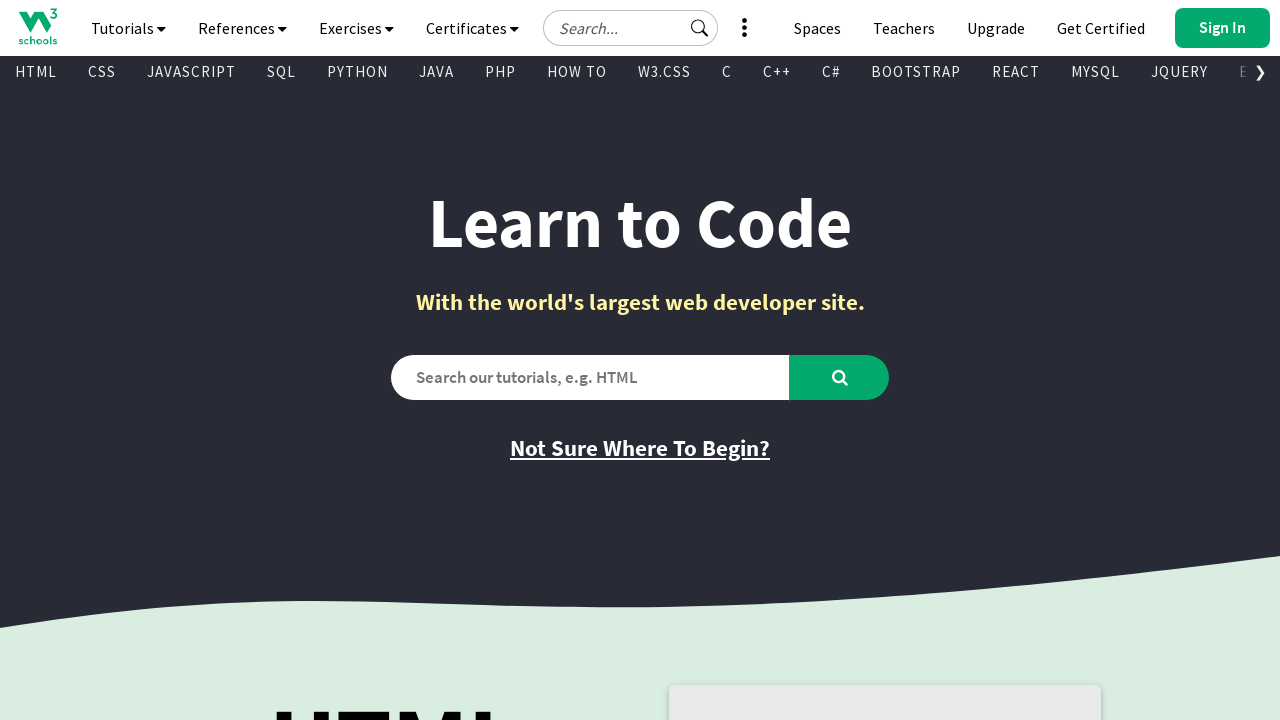

Closed child window
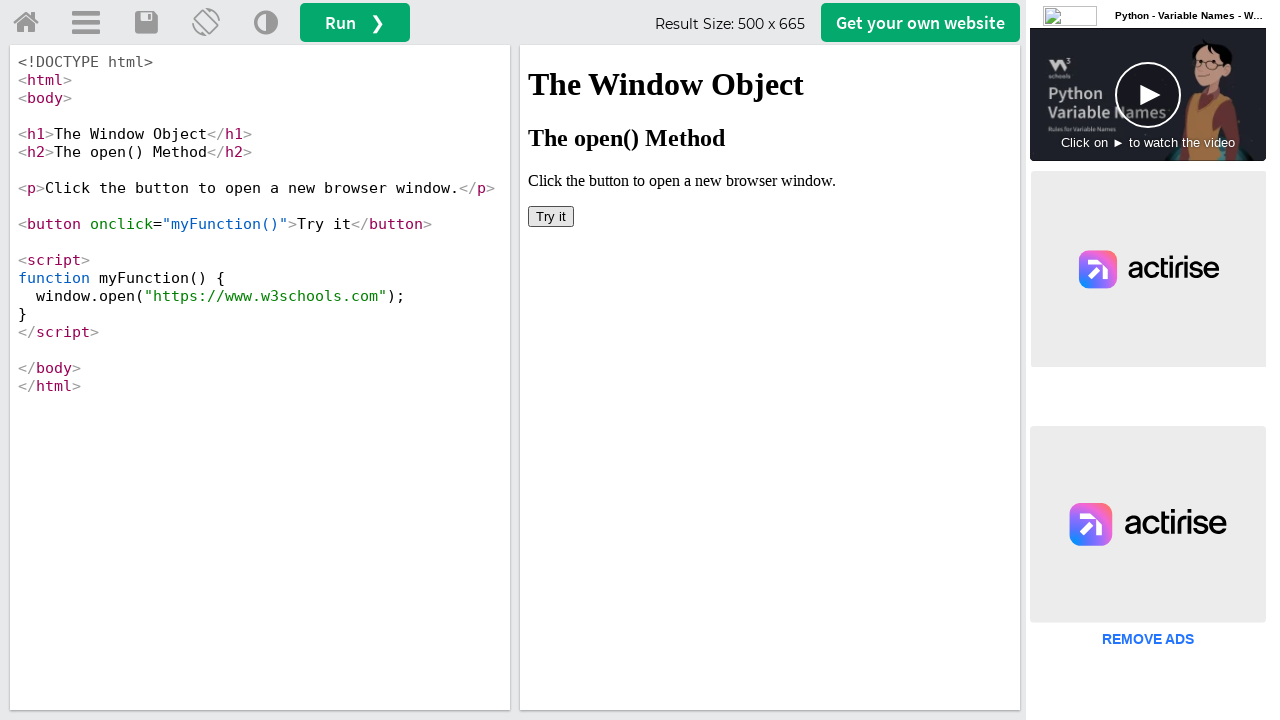

Parent window loaded after child window closed
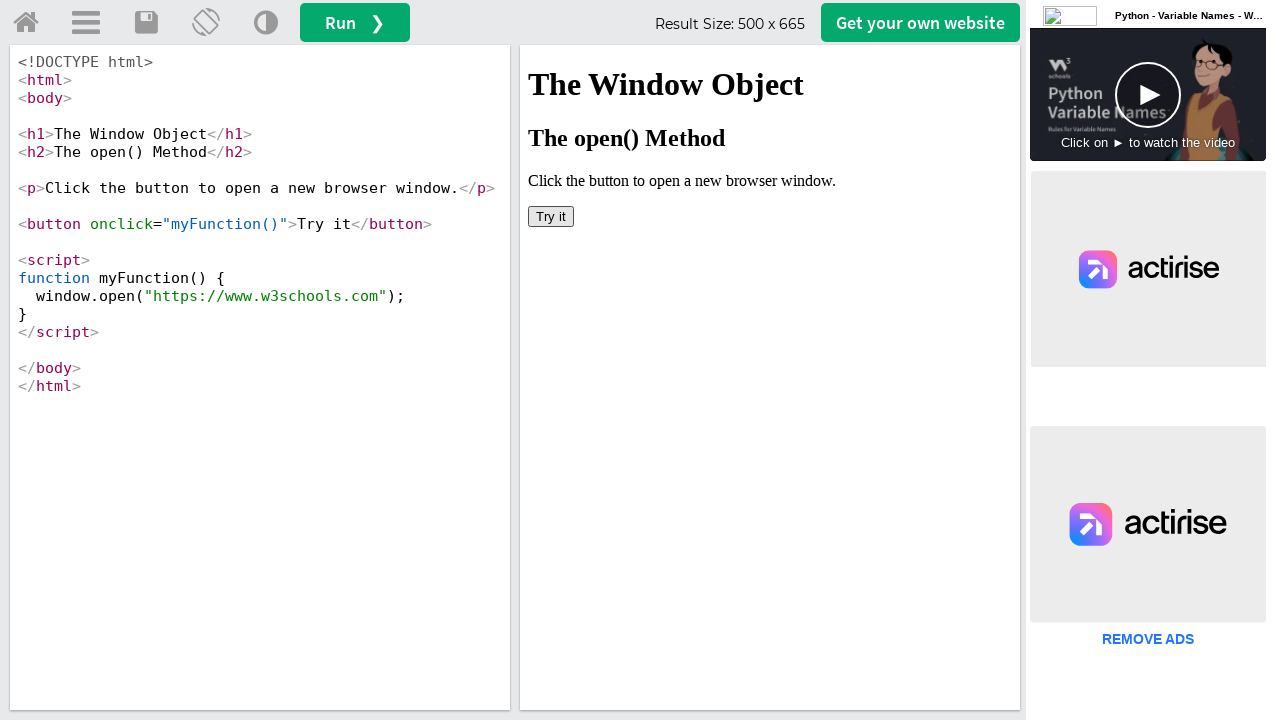

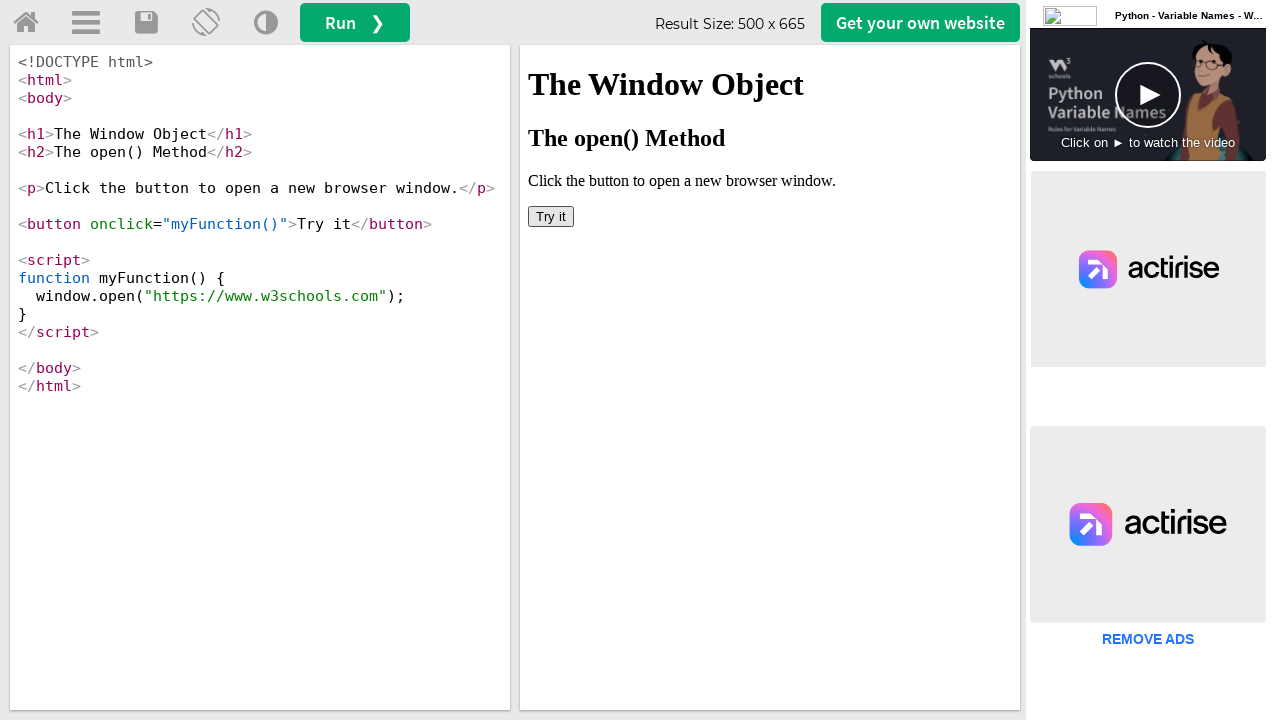